Tests the user registration flow on Parabank by navigating to the registration page and filling out all required fields including personal information and account credentials, then submitting the form.

Starting URL: https://parabank.parasoft.com/

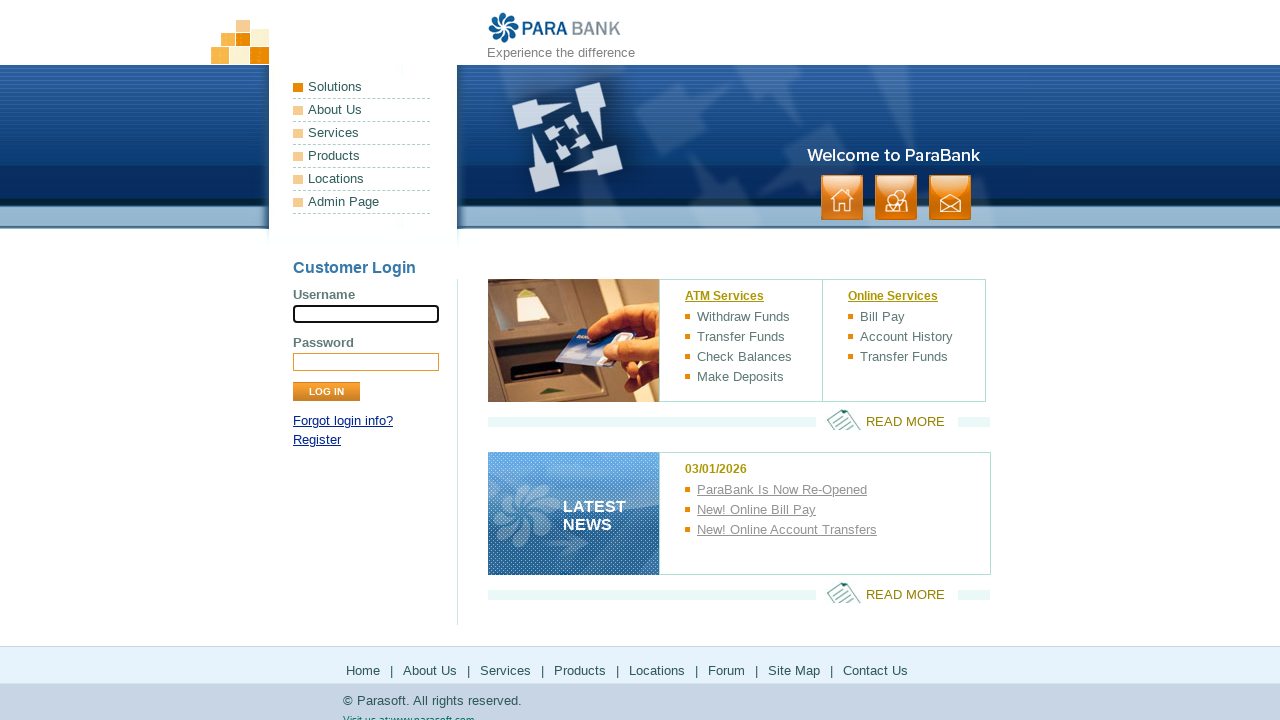

Clicked Register link to navigate to registration page at (317, 440) on text=Register
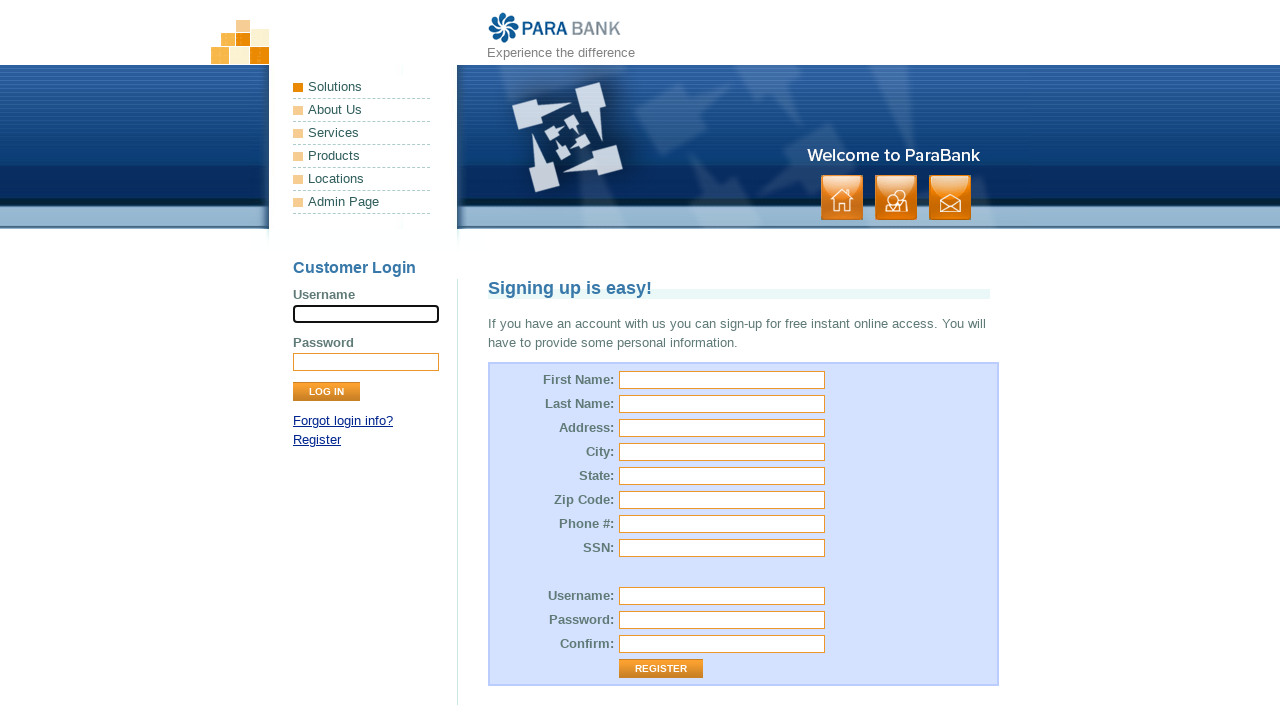

Registration page loaded with 'Signing up is easy!' header
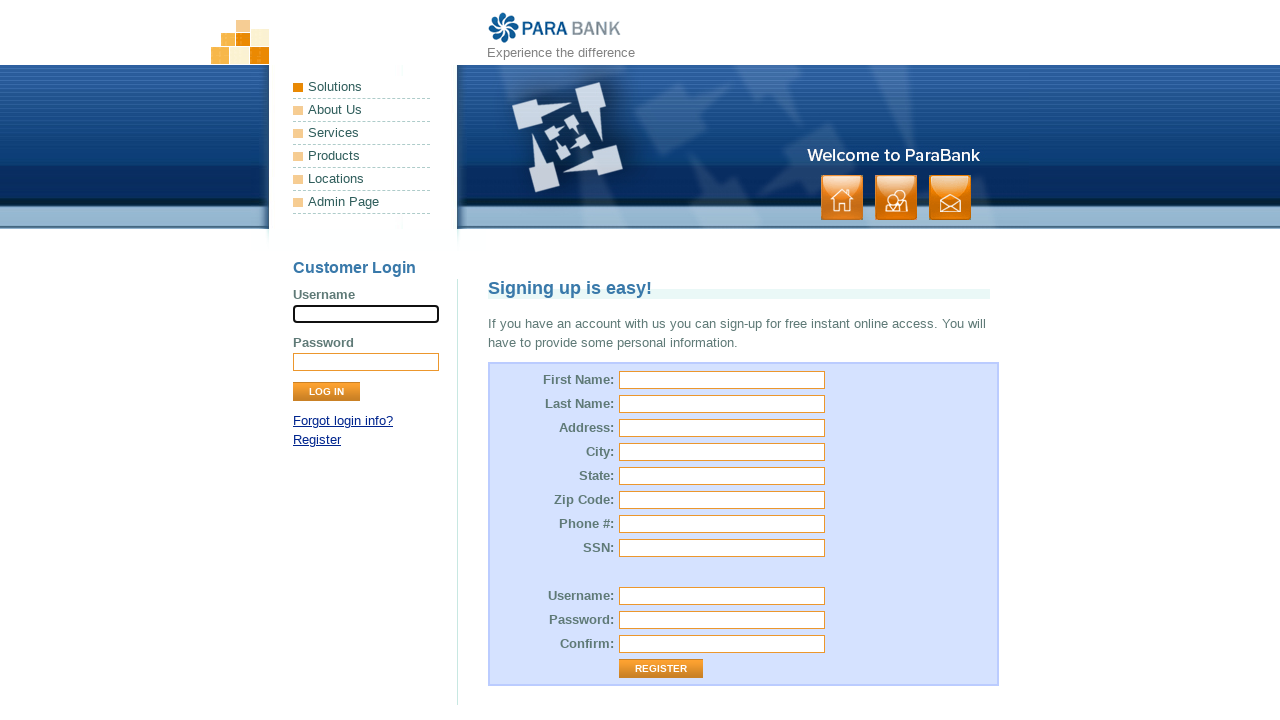

Filled first name field with 'Marcus' on #customer\.firstName
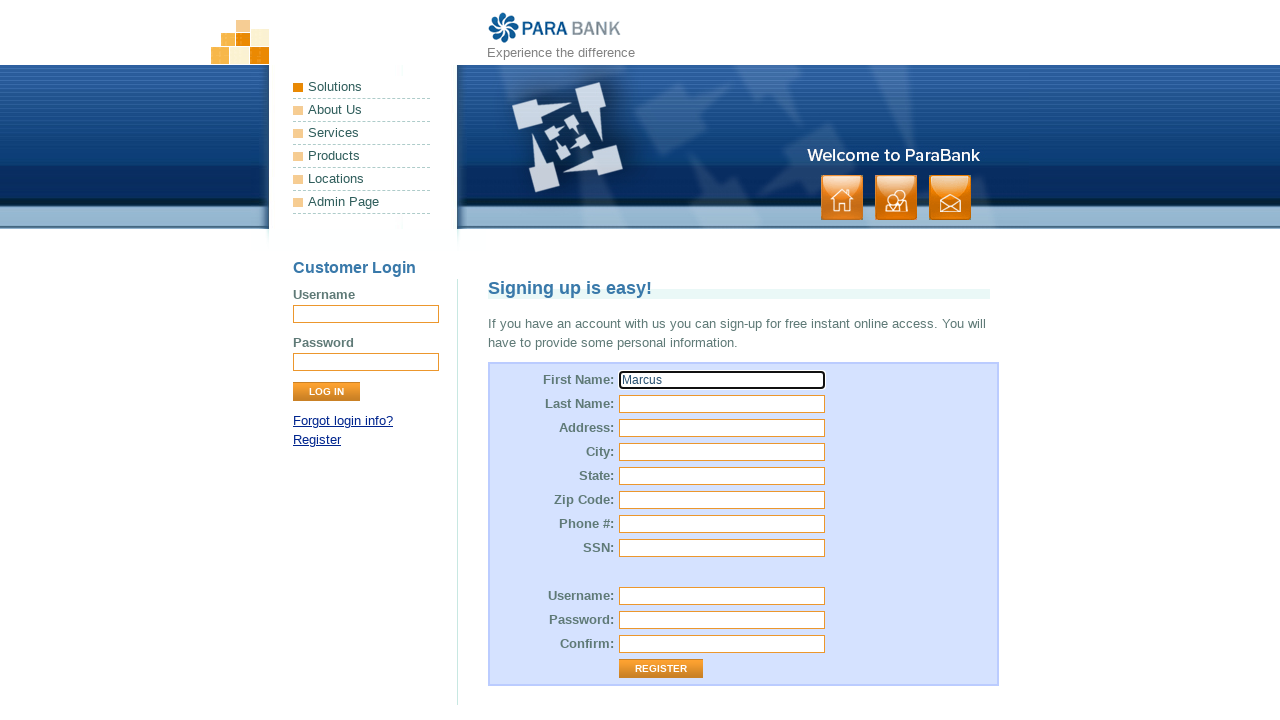

Filled last name field with 'Thompson' on #customer\.lastName
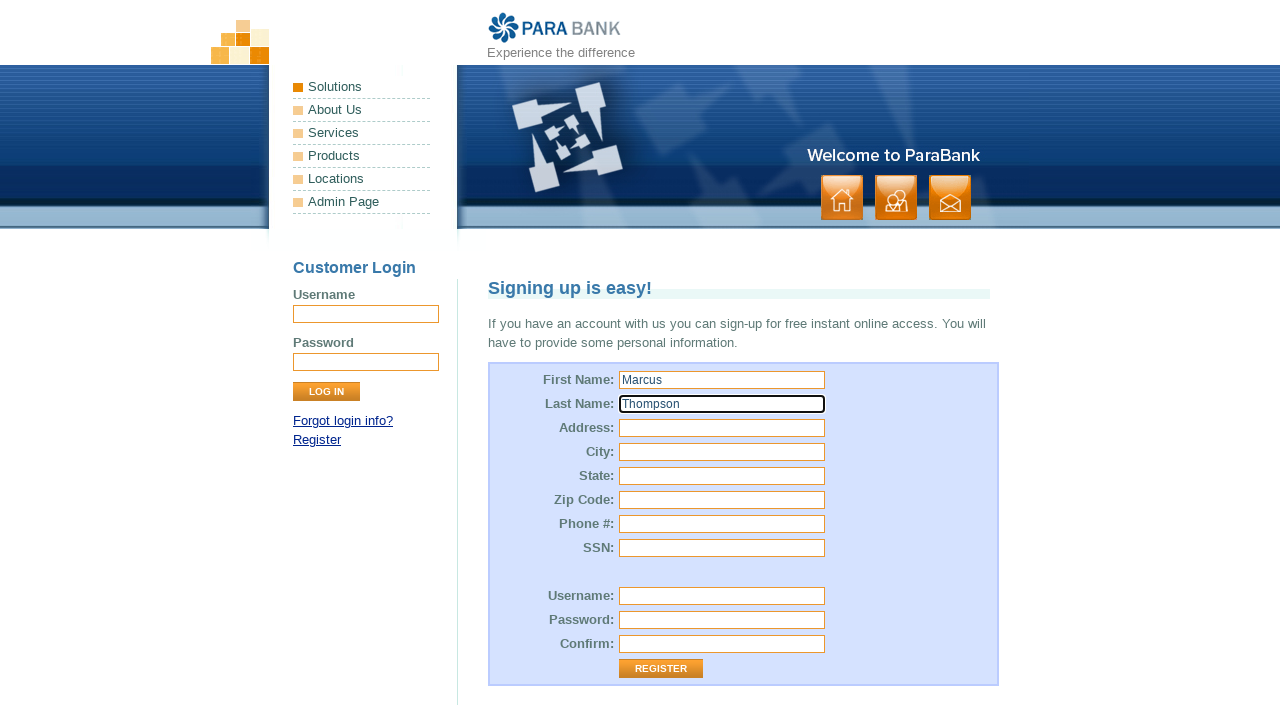

Filled street address field with '742 Evergreen Terrace' on #customer\.address\.street
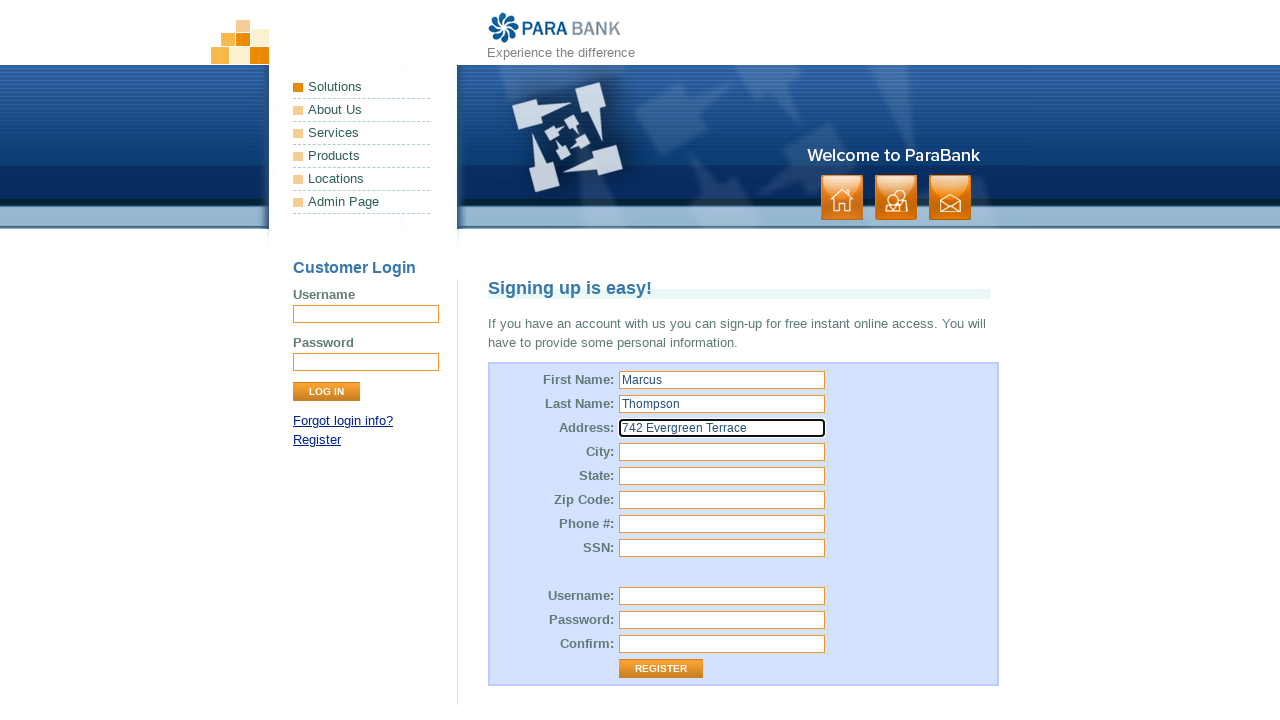

Filled city field with 'Springfield' on #customer\.address\.city
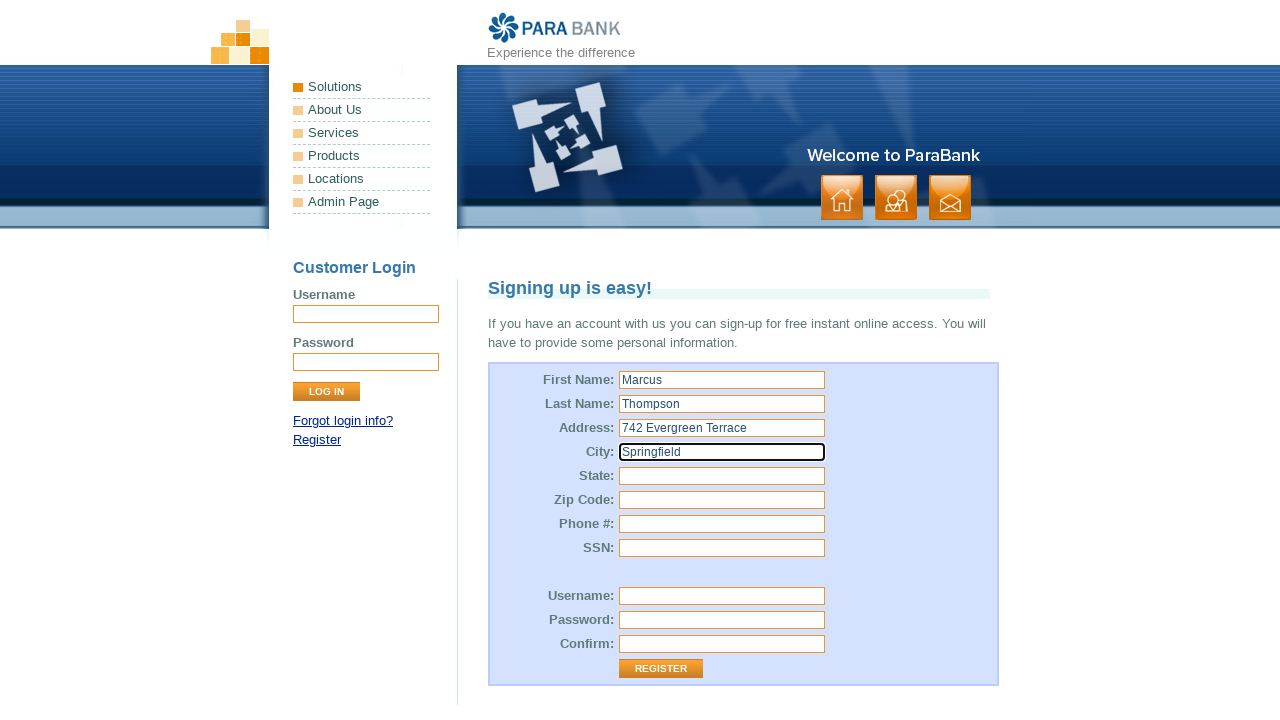

Filled state field with 'IL' on #customer\.address\.state
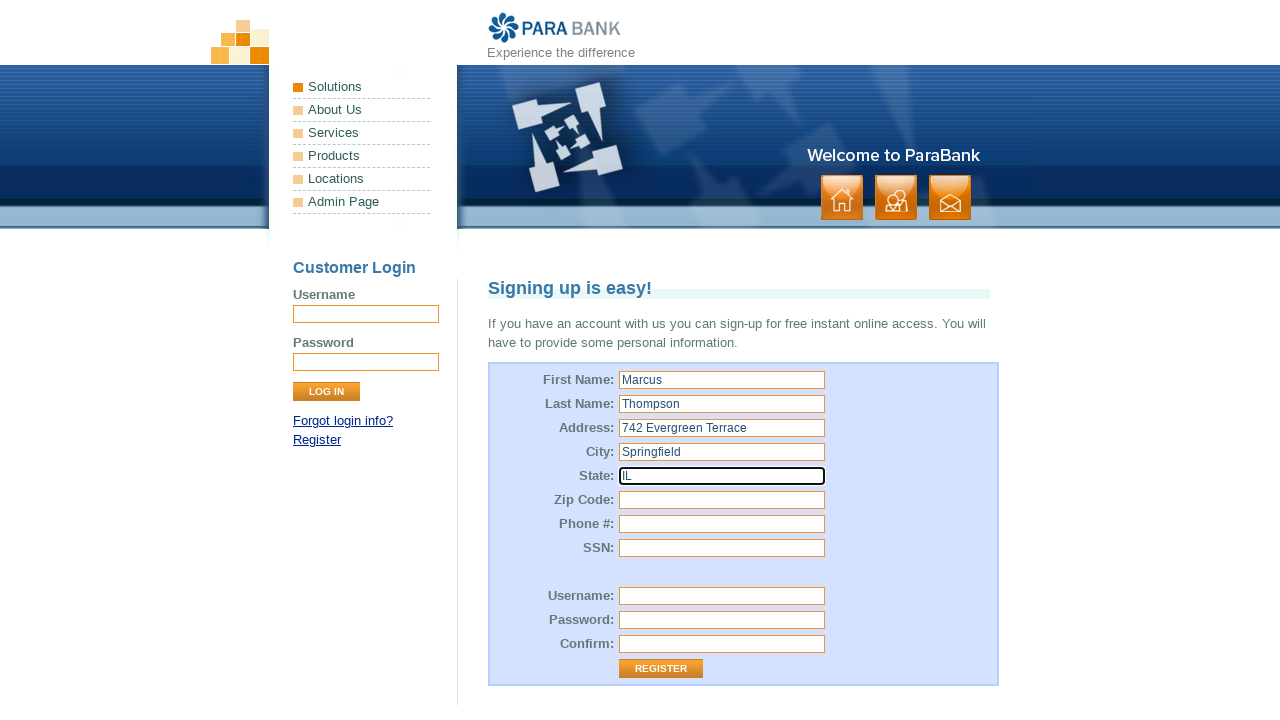

Filled zip code field with '62701' on #customer\.address\.zipCode
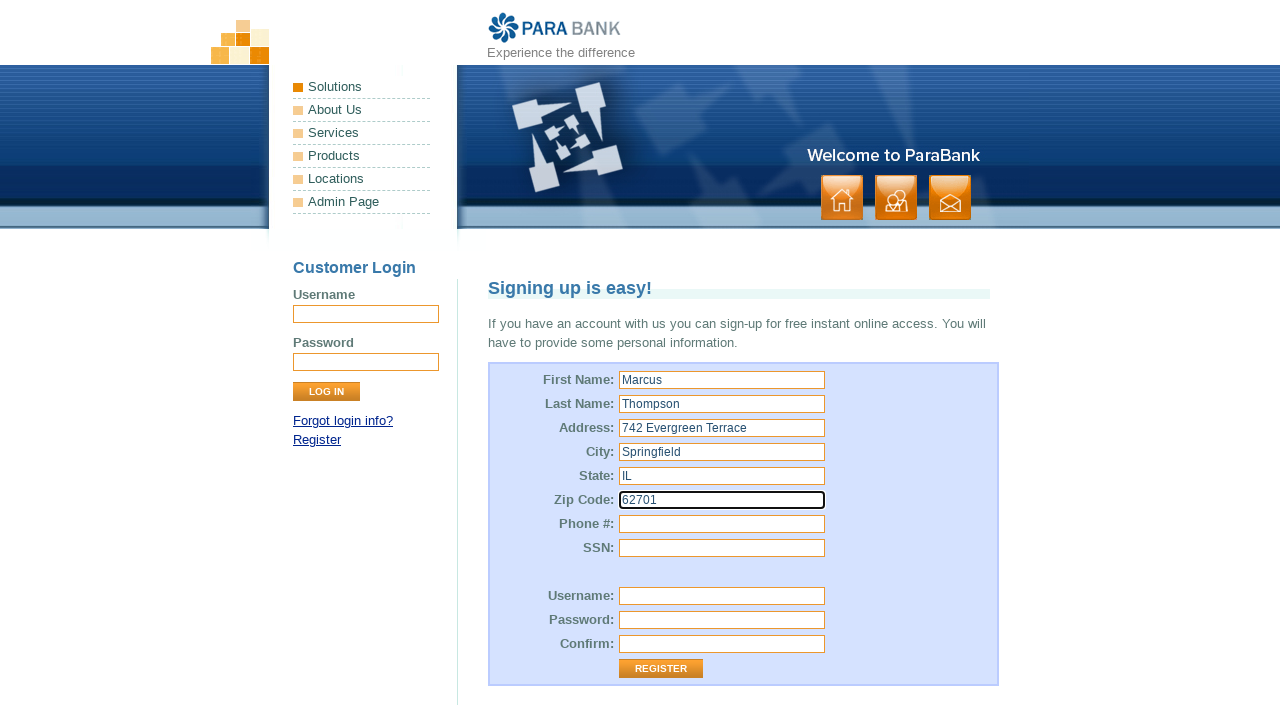

Filled phone number field with '5551234567' on #customer\.phoneNumber
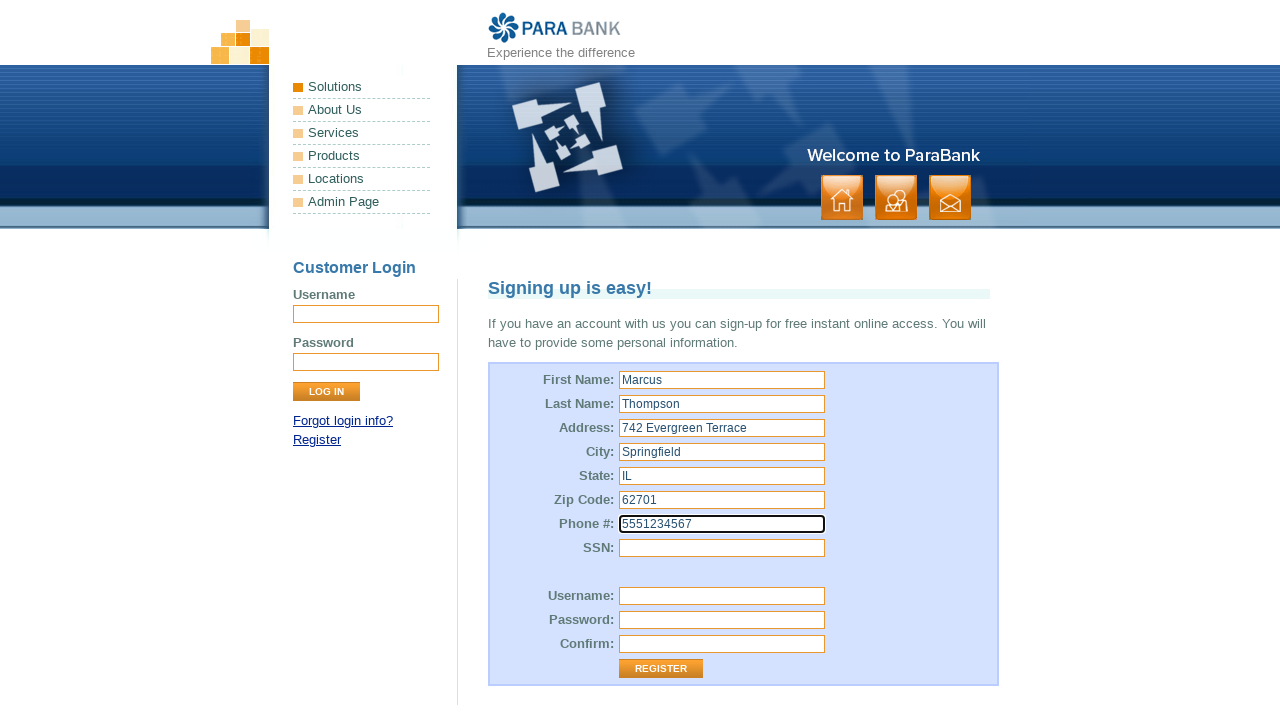

Filled SSN field with '123-45-6789' on #customer\.ssn
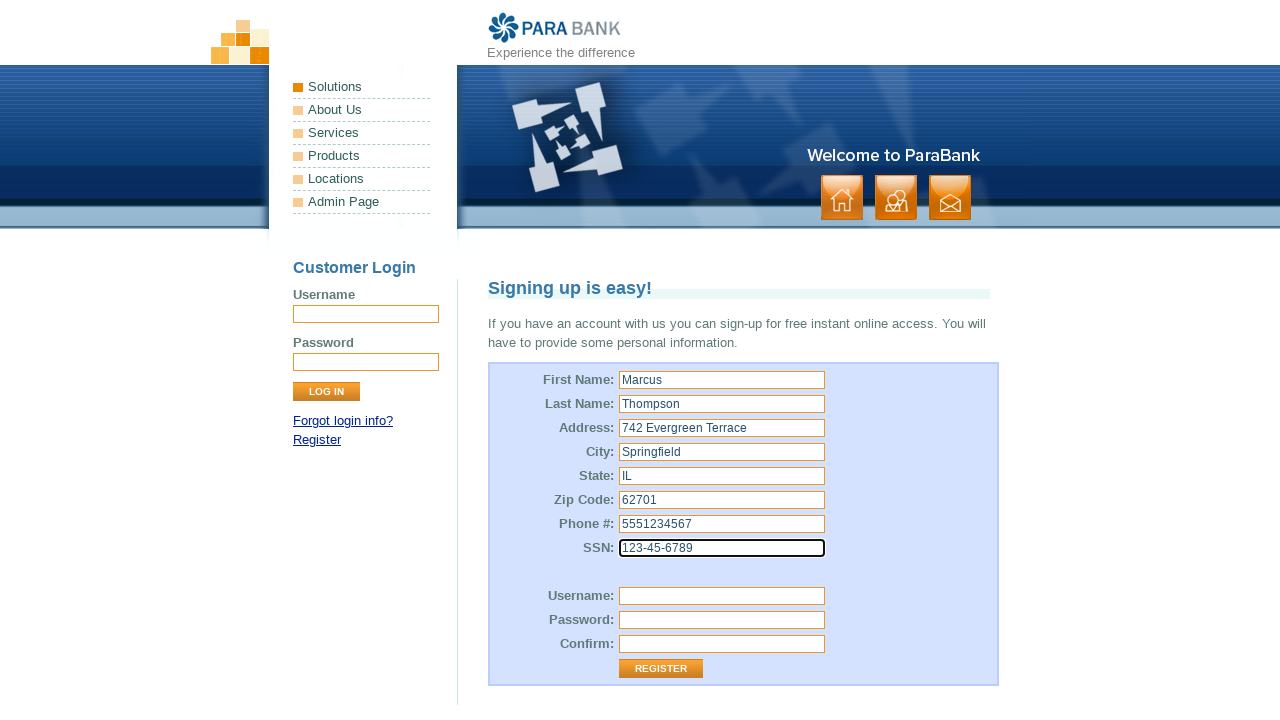

Filled username field with 'marcusthompson847' on #customer\.username
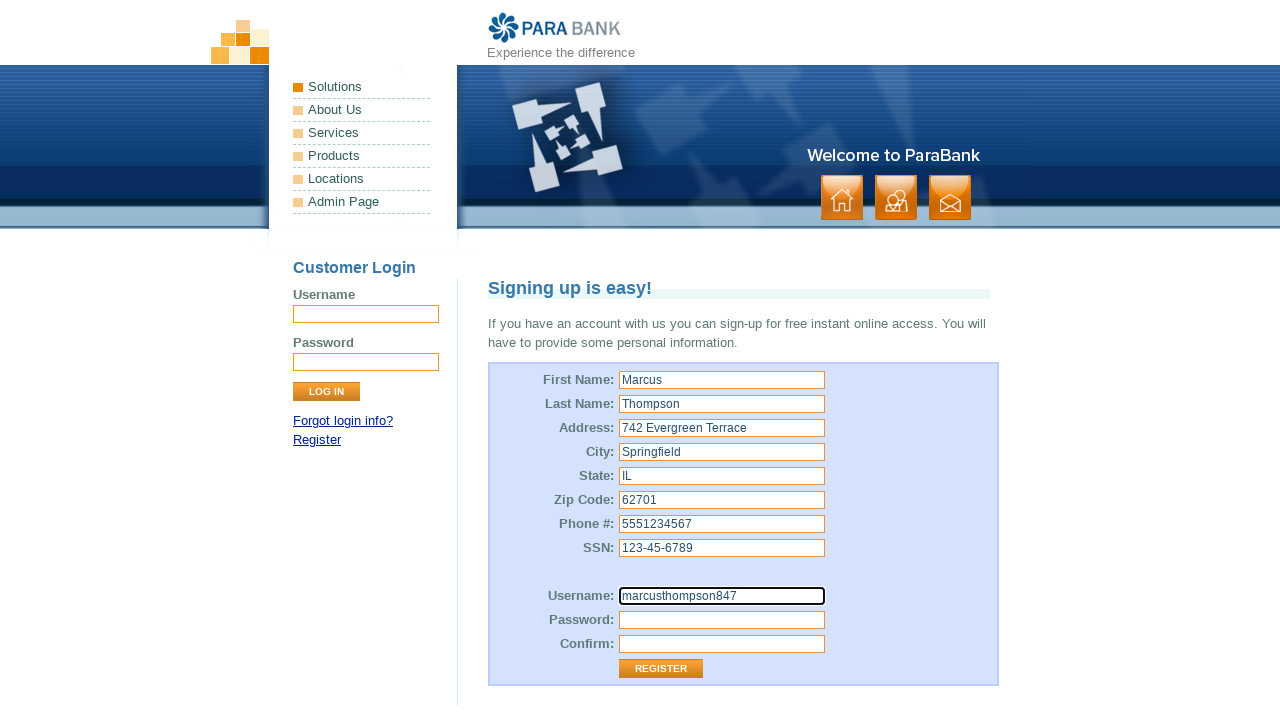

Filled password field with 'SecurePass123!' on #customer\.password
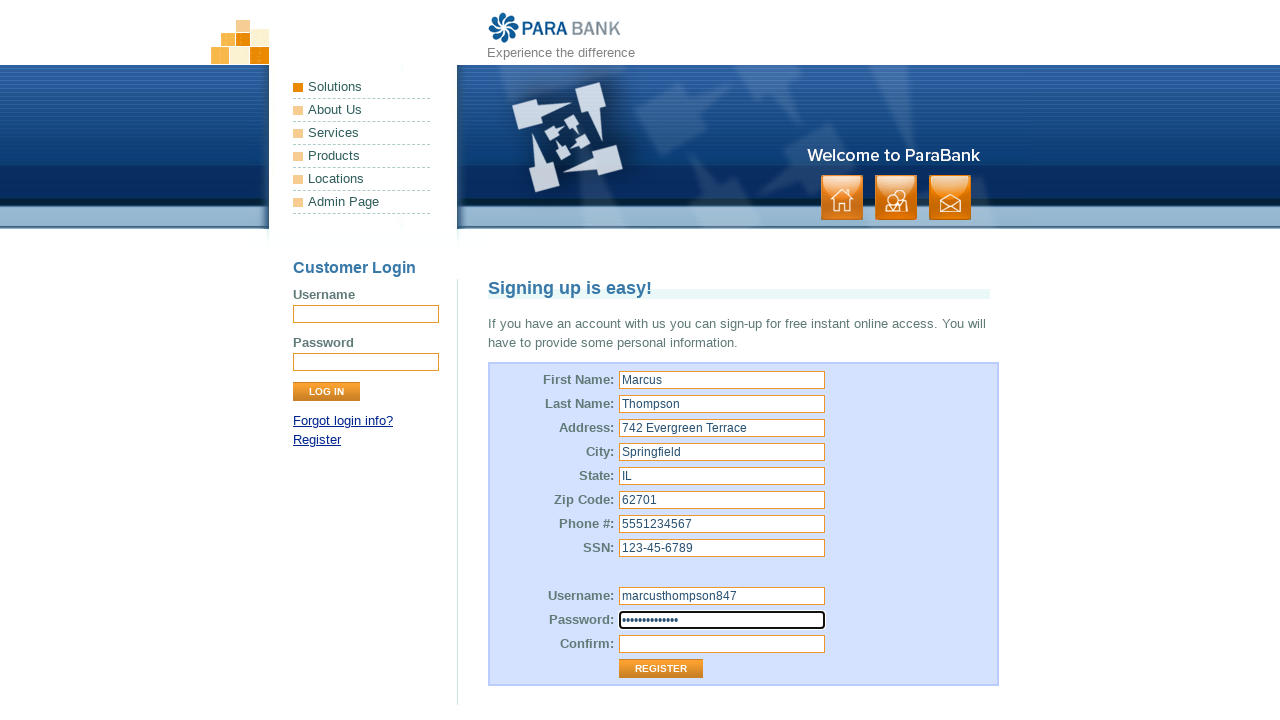

Filled repeated password field with 'SecurePass123!' on #repeatedPassword
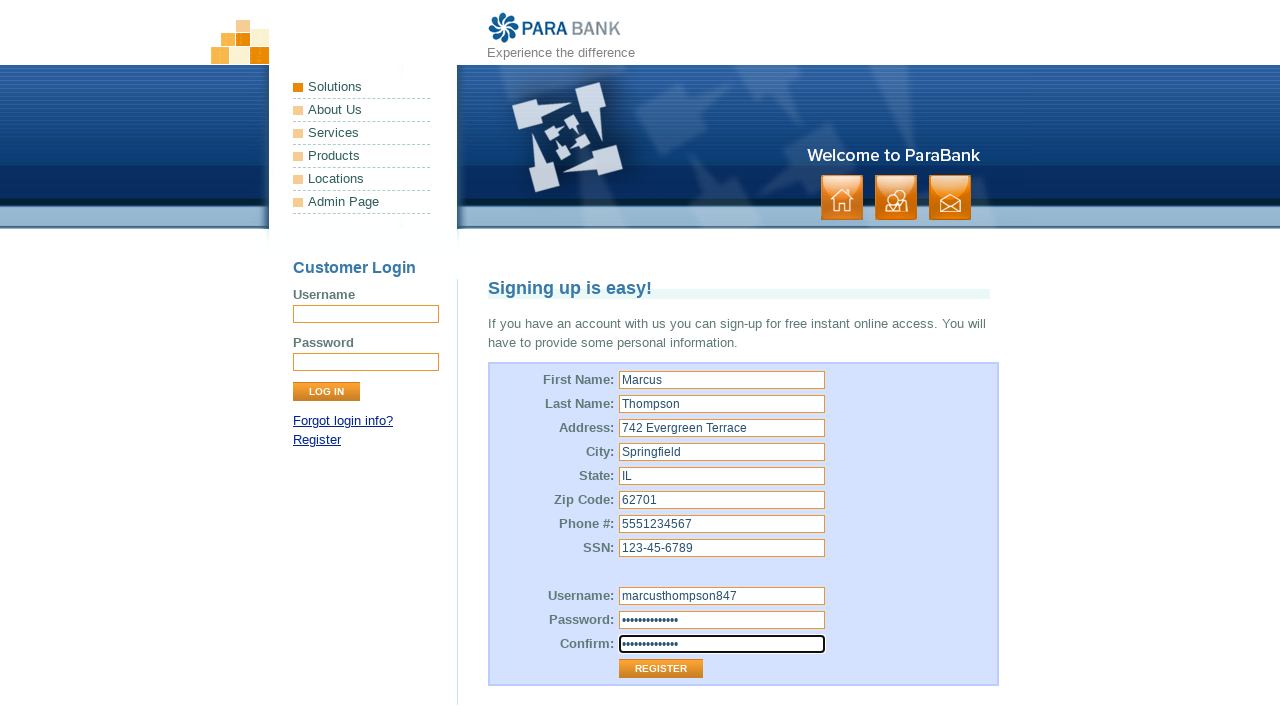

Clicked Register button to submit registration form at (661, 669) on input[value='Register']
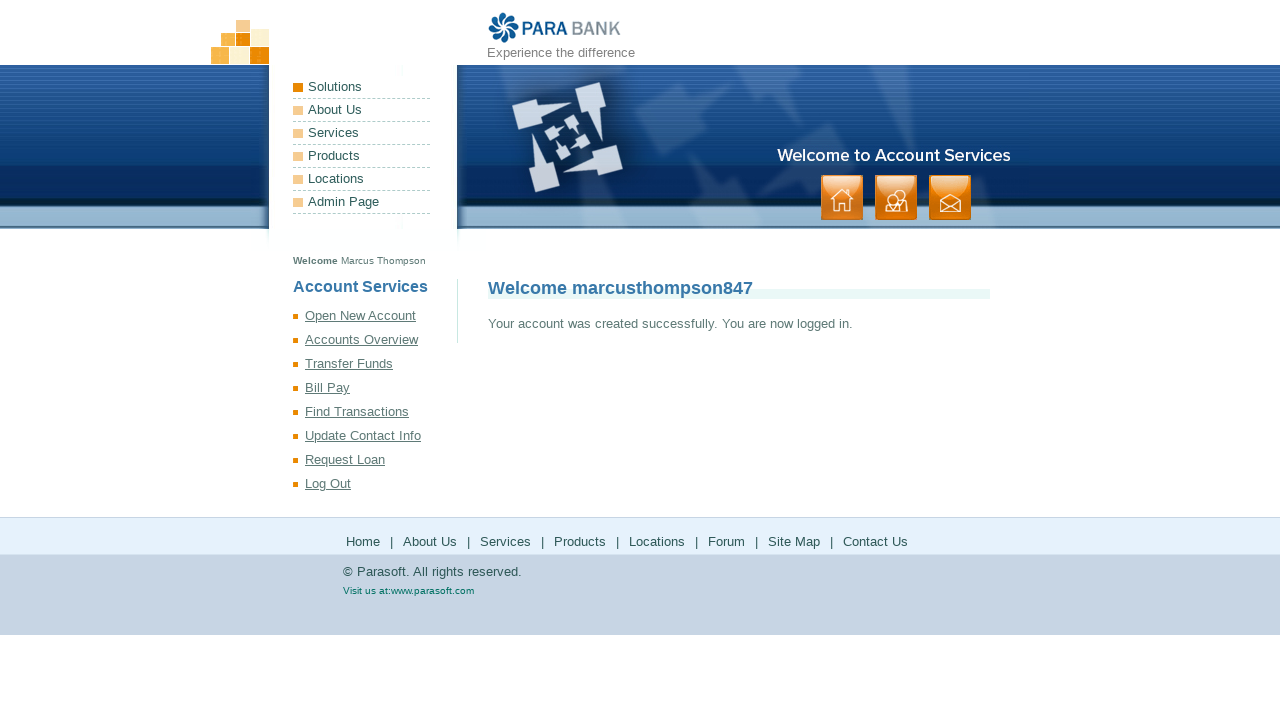

Registration successful - Welcome message displayed
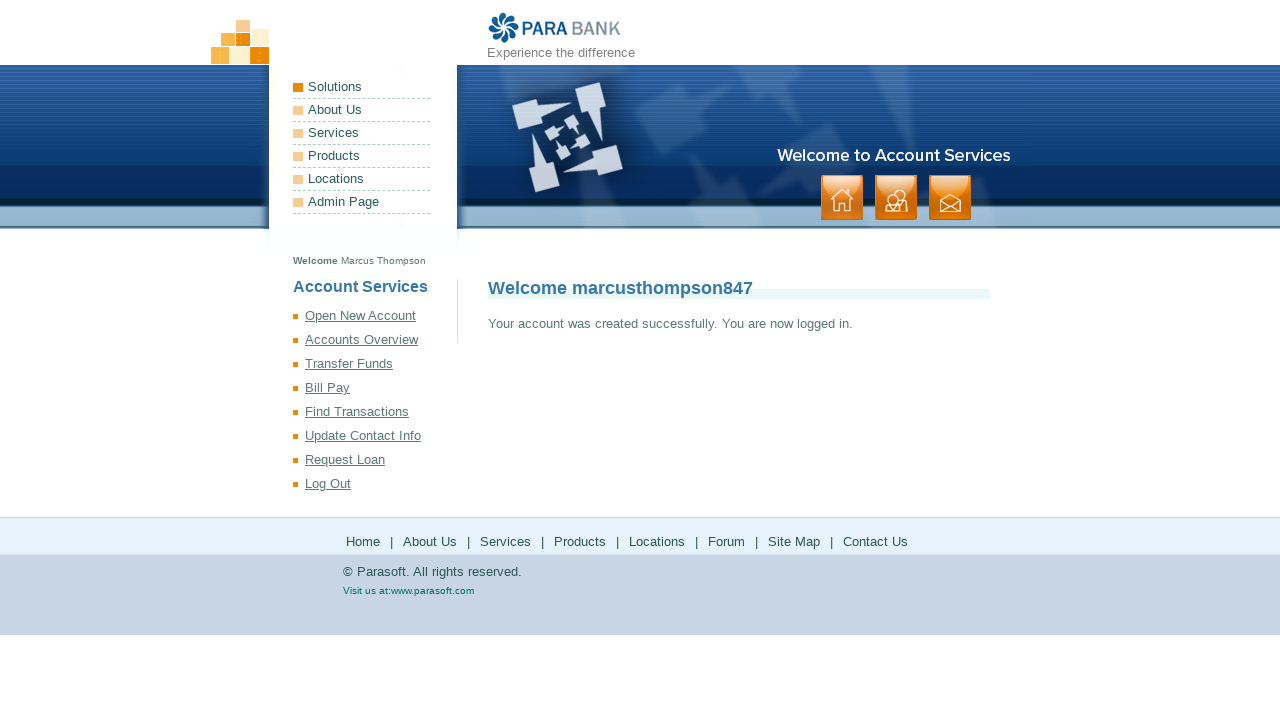

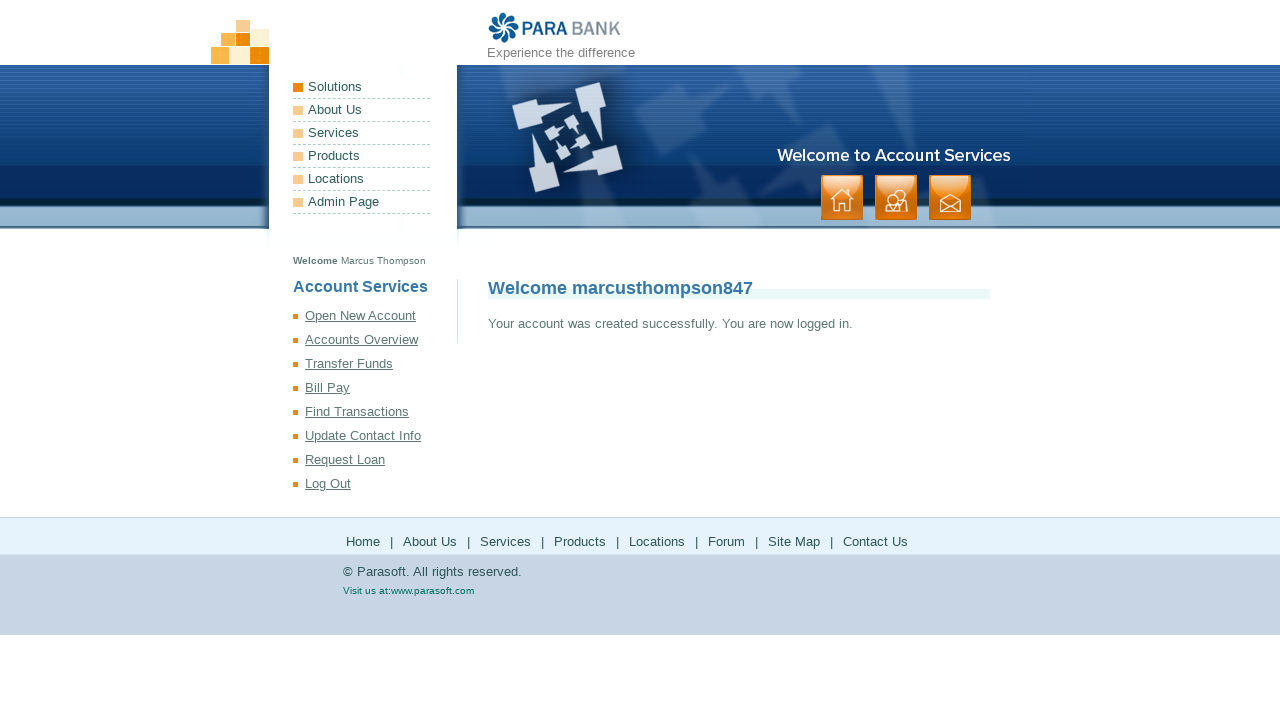